Tests calculator addition by clicking buttons 1 + 2 and verifying result equals 3

Starting URL: https://testpages.eviltester.com/styled/apps/calculator.html

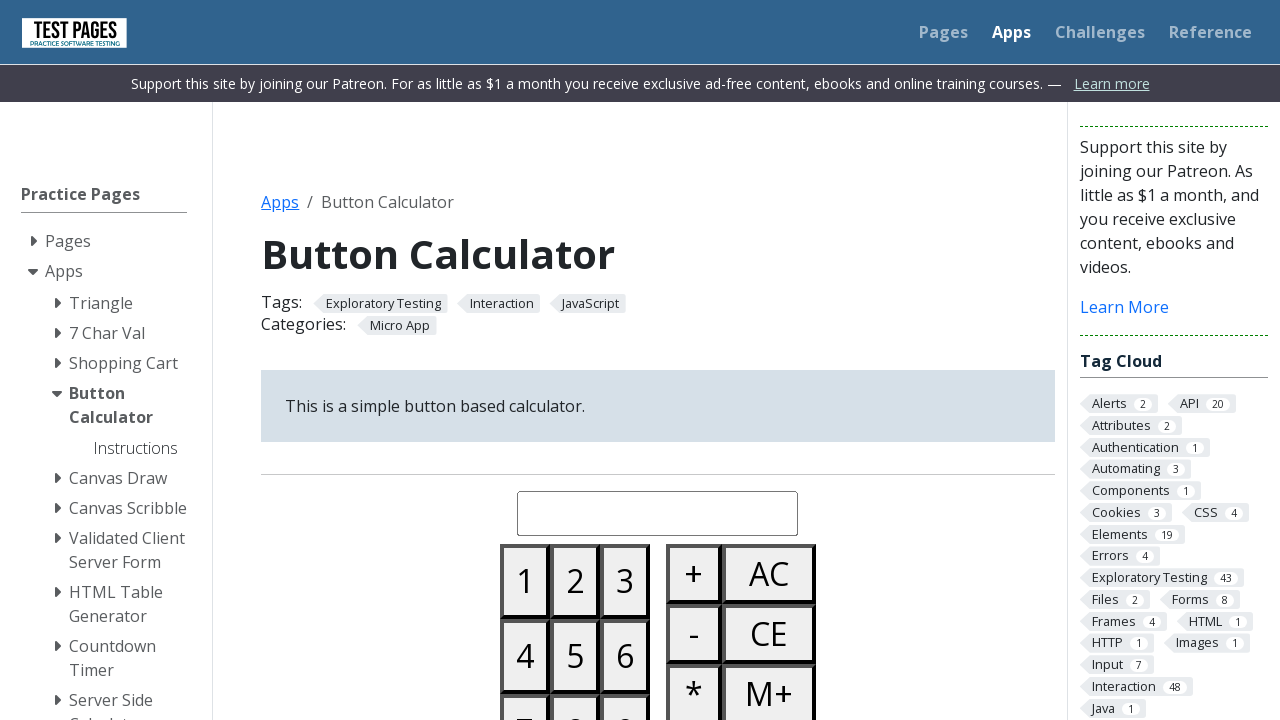

Navigated to calculator application
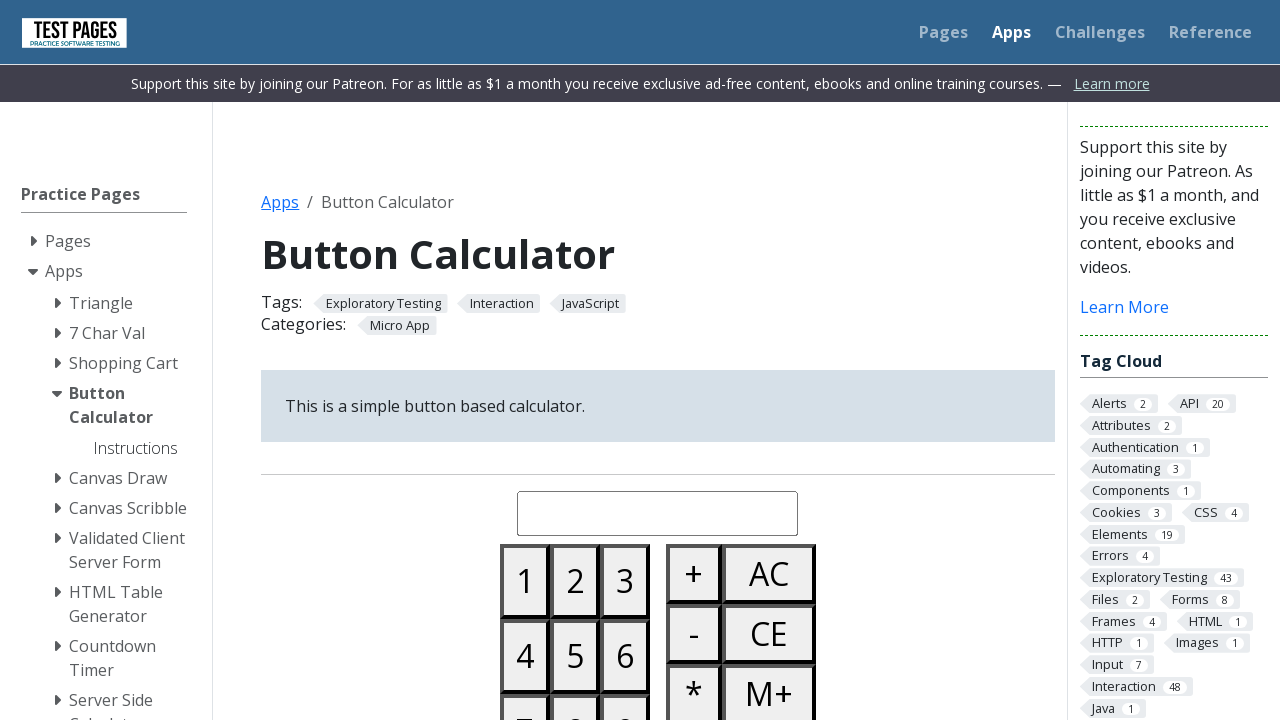

Clicked button 1 at (525, 581) on #button01
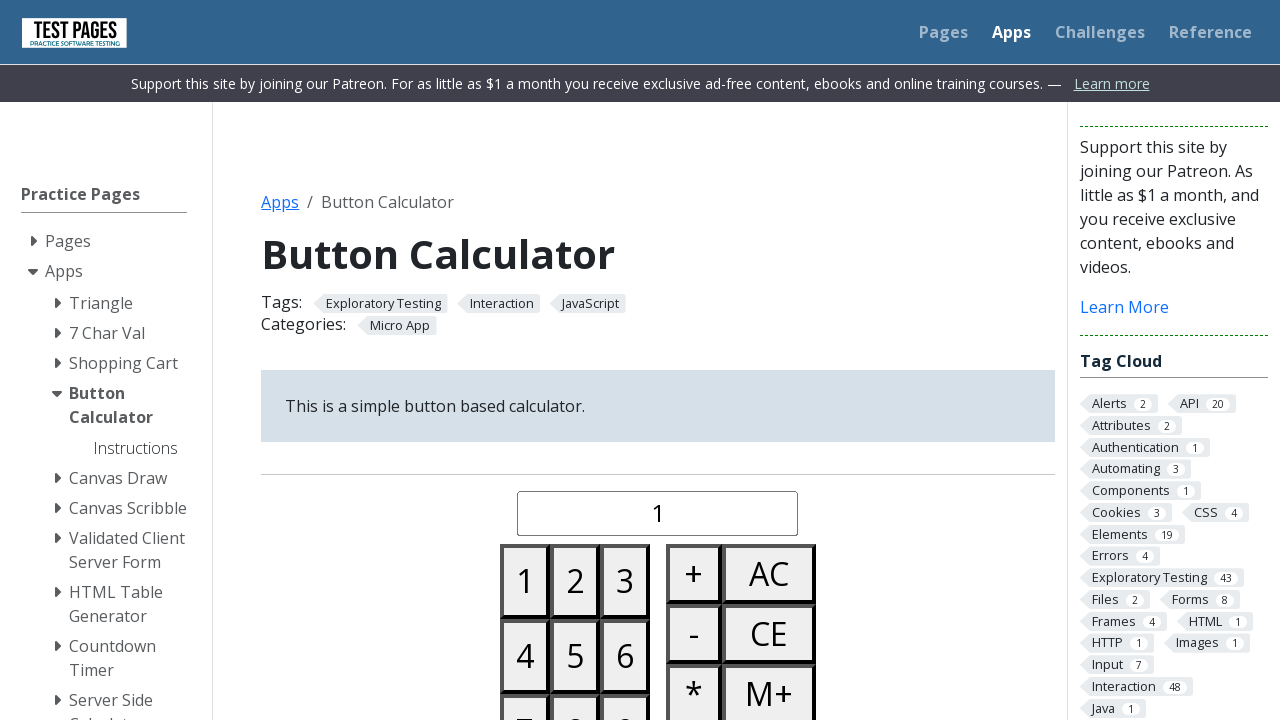

Clicked plus button at (694, 574) on #buttonplus
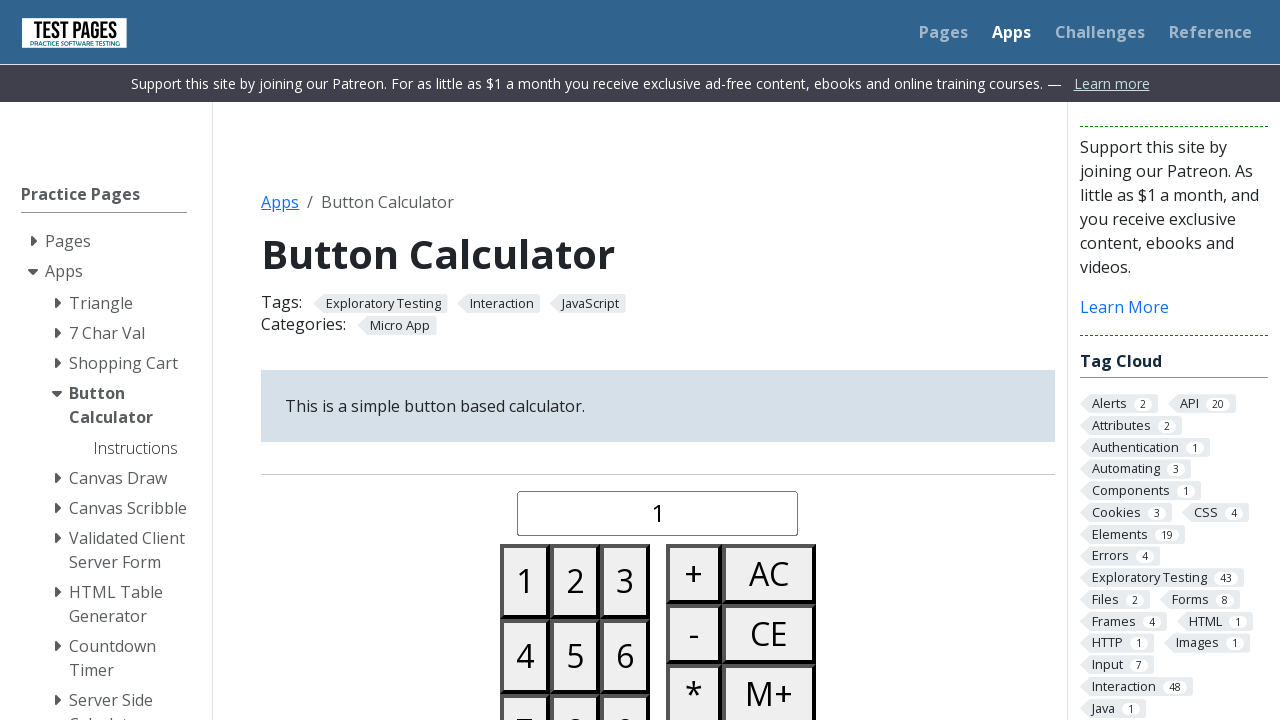

Clicked button 2 at (575, 581) on #button02
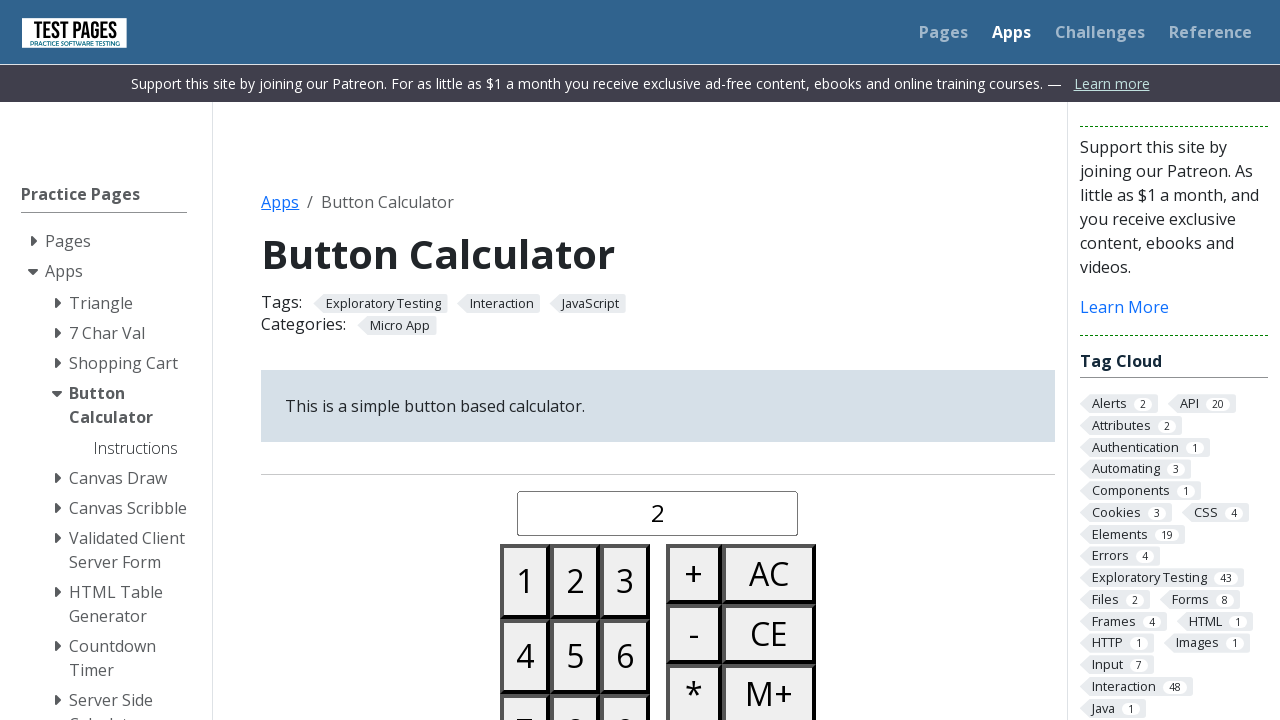

Clicked equals button at (694, 360) on #buttonequals
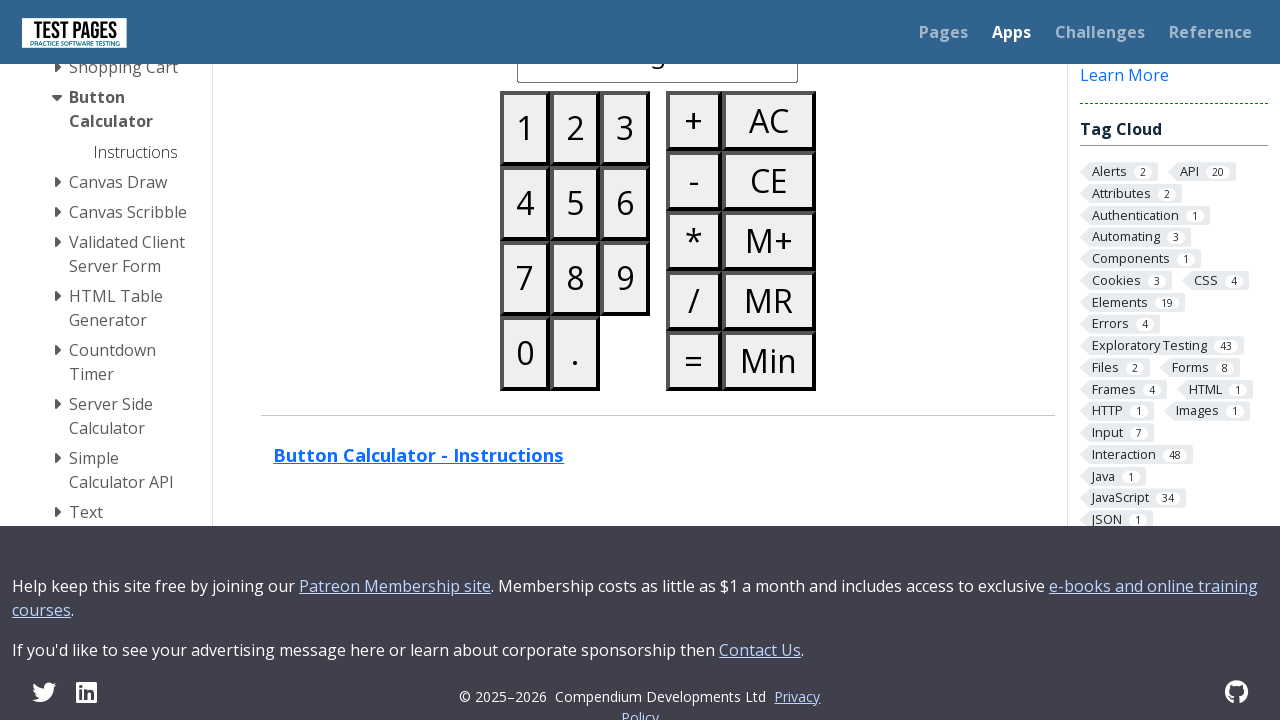

Retrieved calculated result from display
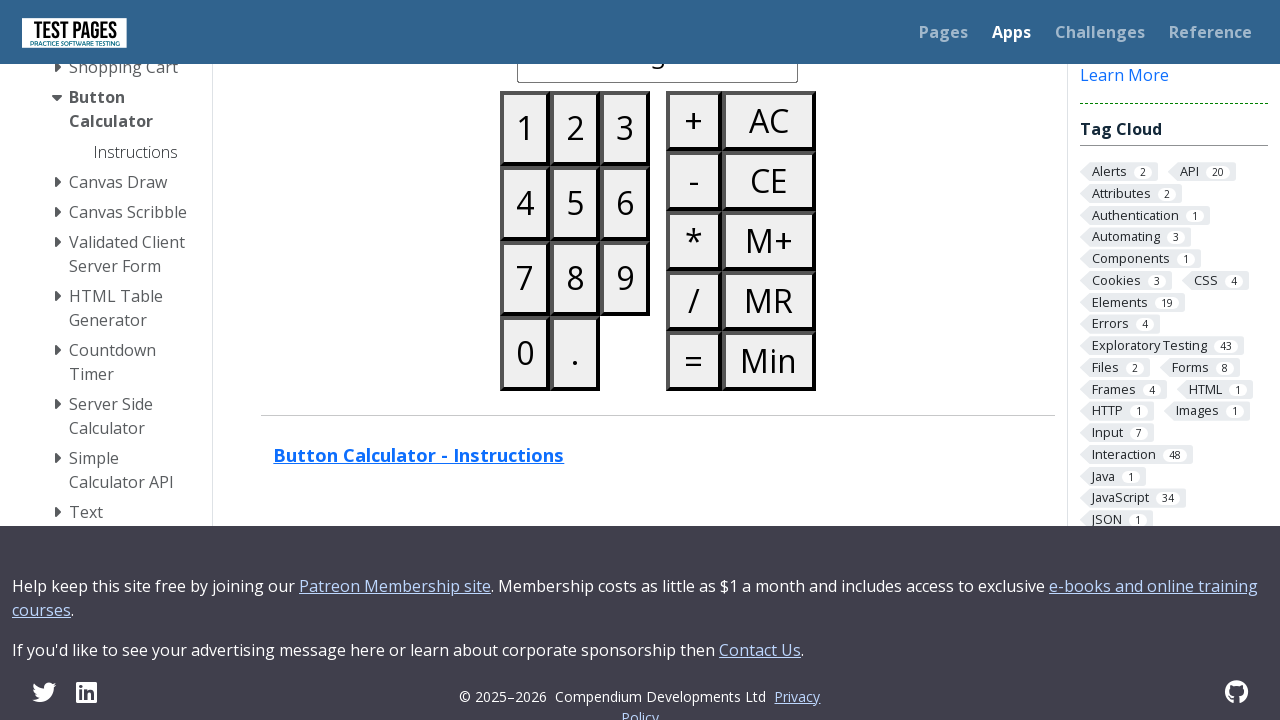

Verified result equals 3
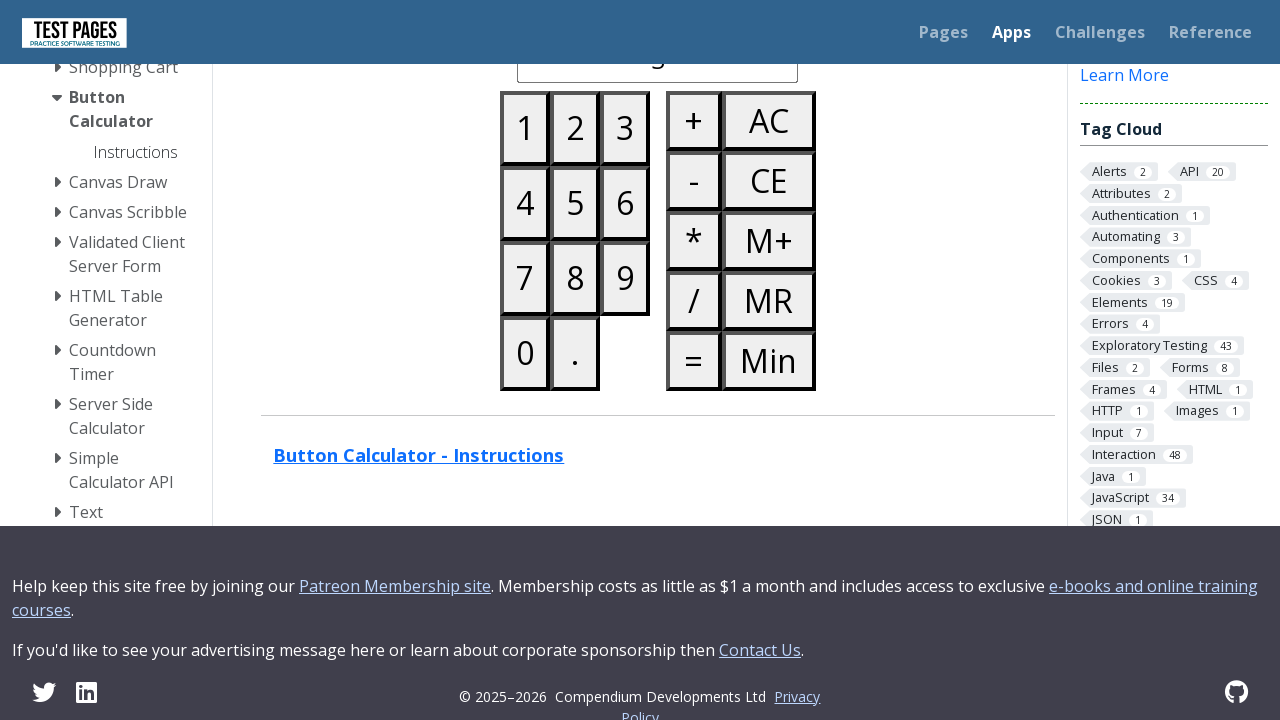

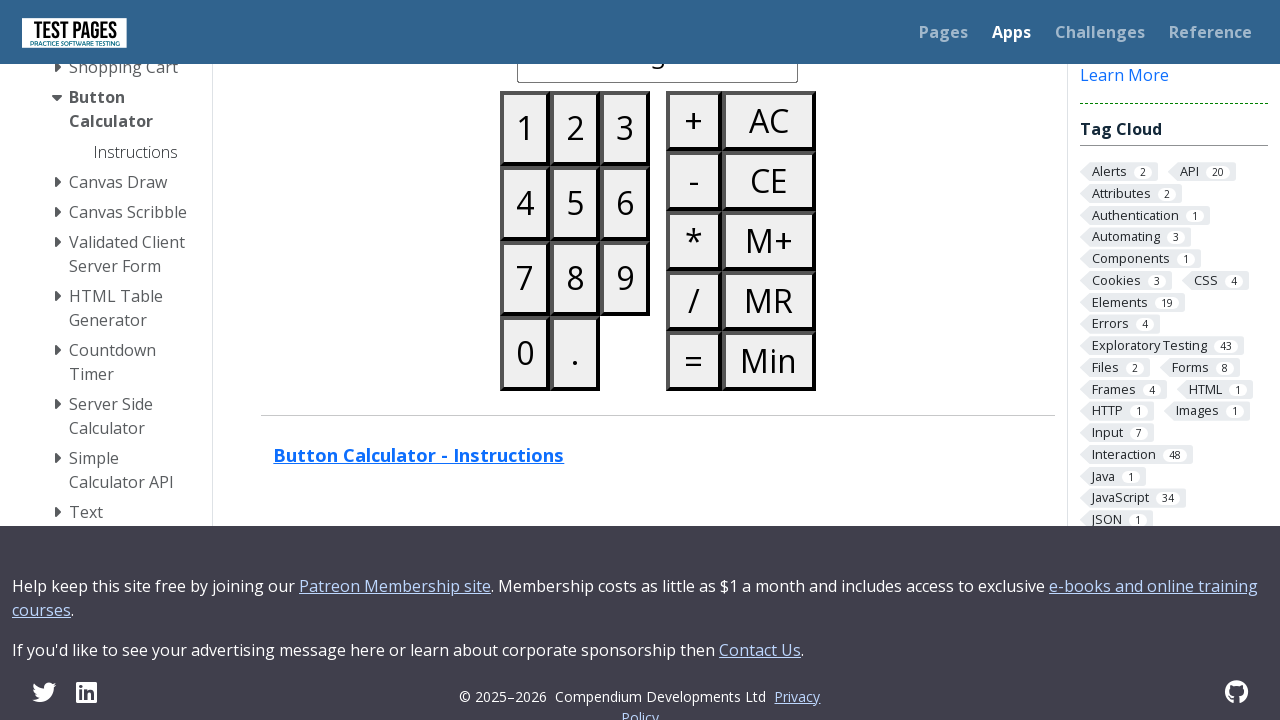